Tests filtering to display only completed items

Starting URL: https://demo.playwright.dev/todomvc

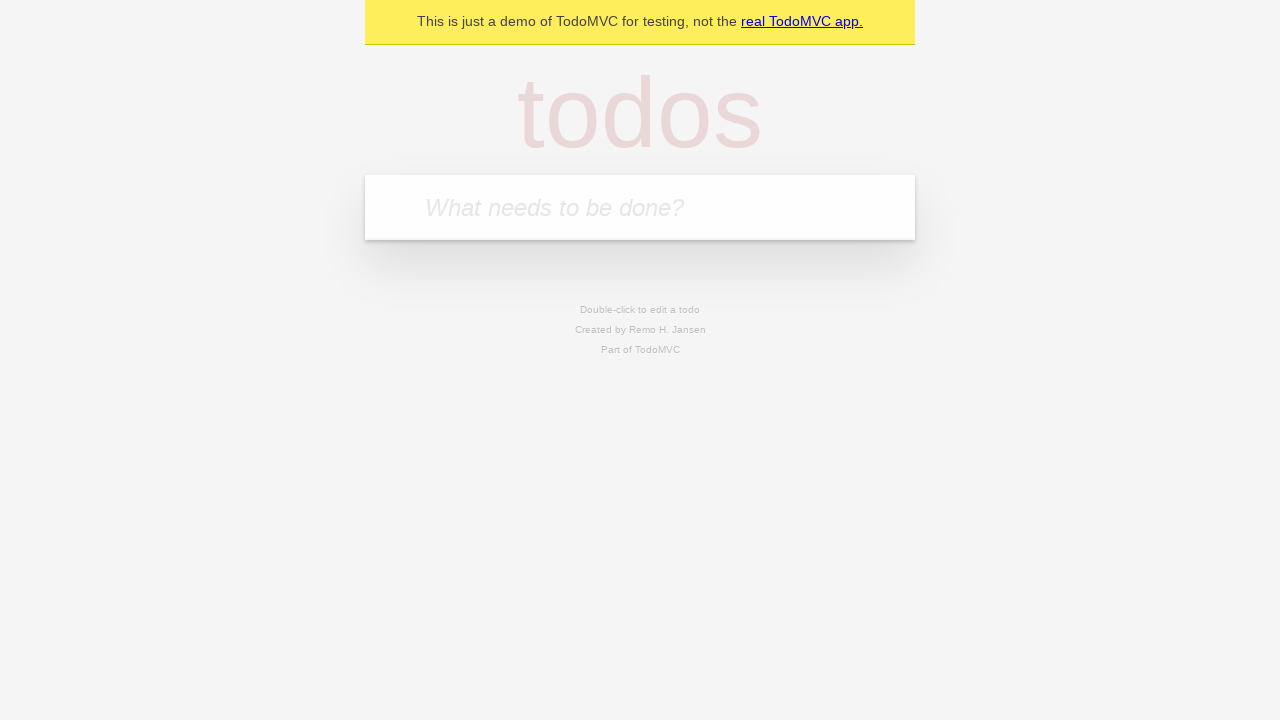

Filled todo input with 'buy some cheese' on internal:attr=[placeholder="What needs to be done?"i]
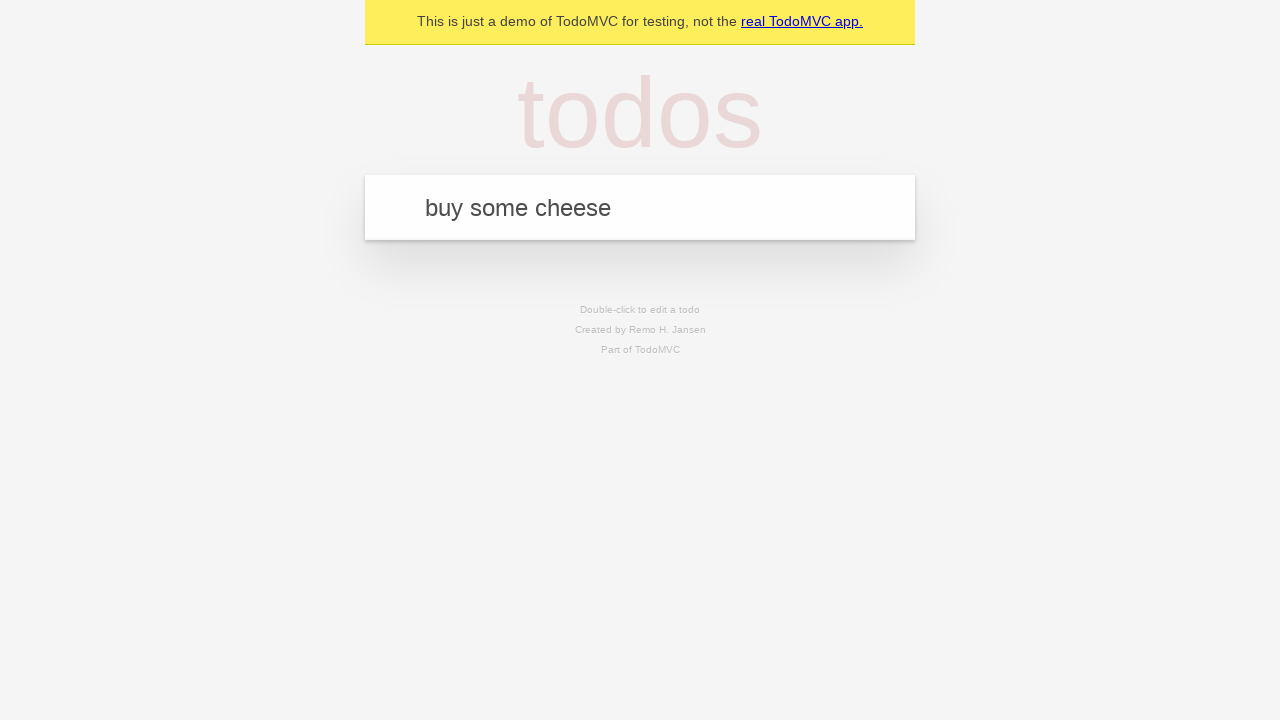

Pressed Enter to create first todo on internal:attr=[placeholder="What needs to be done?"i]
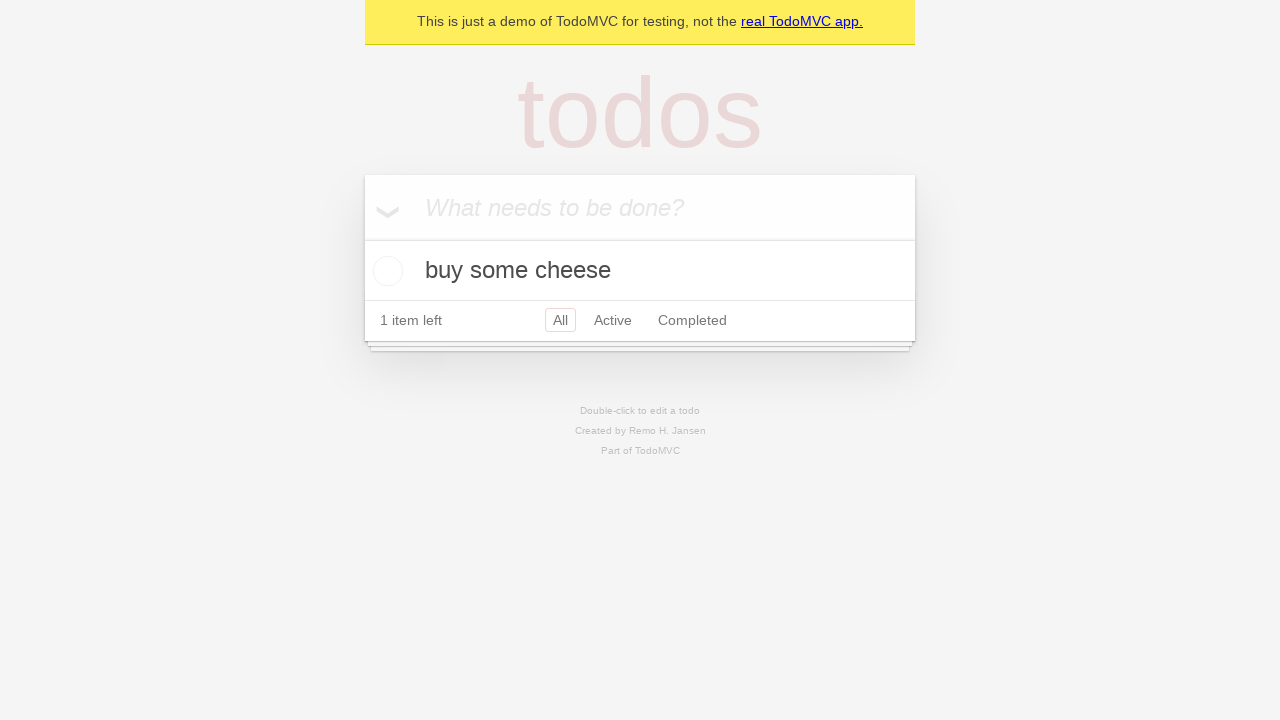

Filled todo input with 'feed the cat' on internal:attr=[placeholder="What needs to be done?"i]
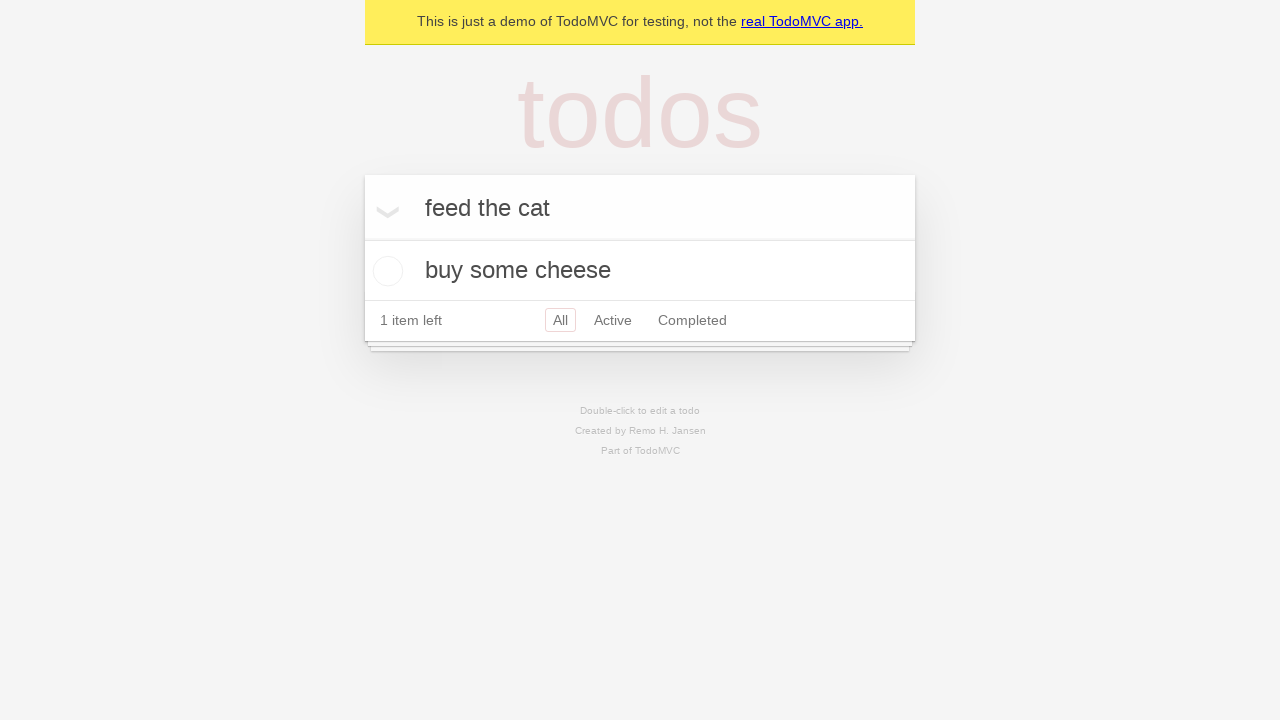

Pressed Enter to create second todo on internal:attr=[placeholder="What needs to be done?"i]
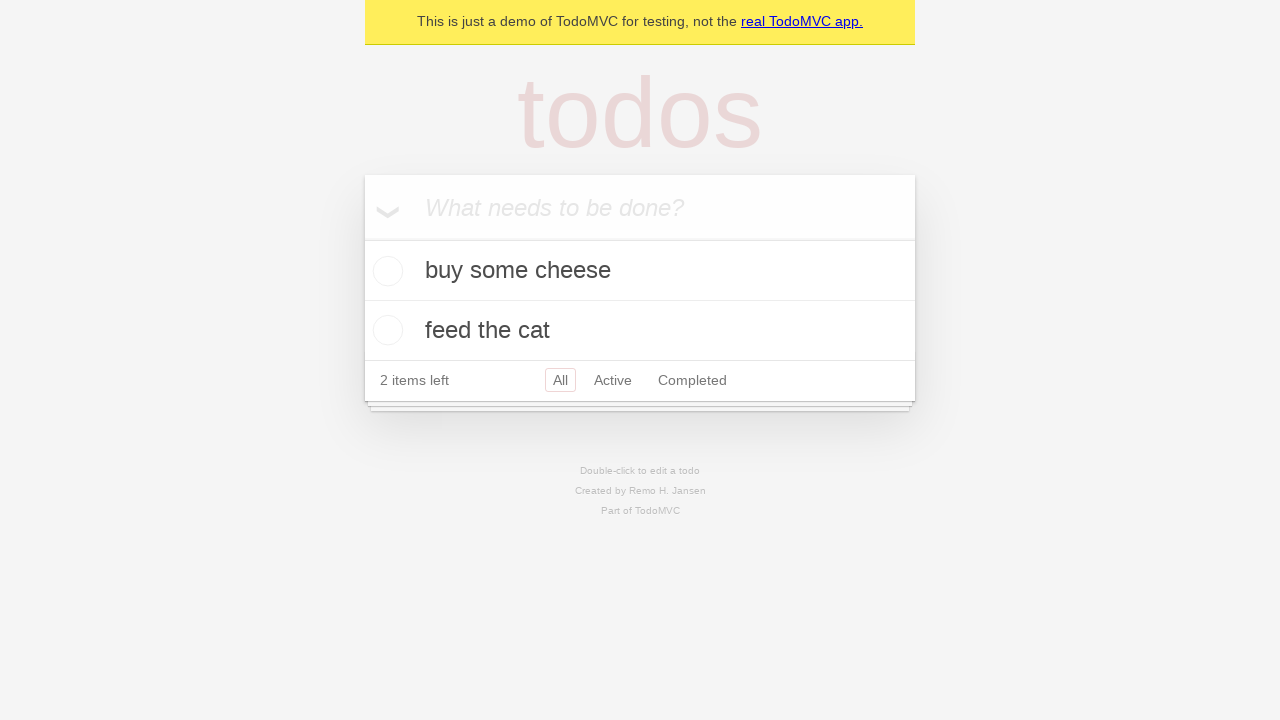

Filled todo input with 'book a doctors appointment' on internal:attr=[placeholder="What needs to be done?"i]
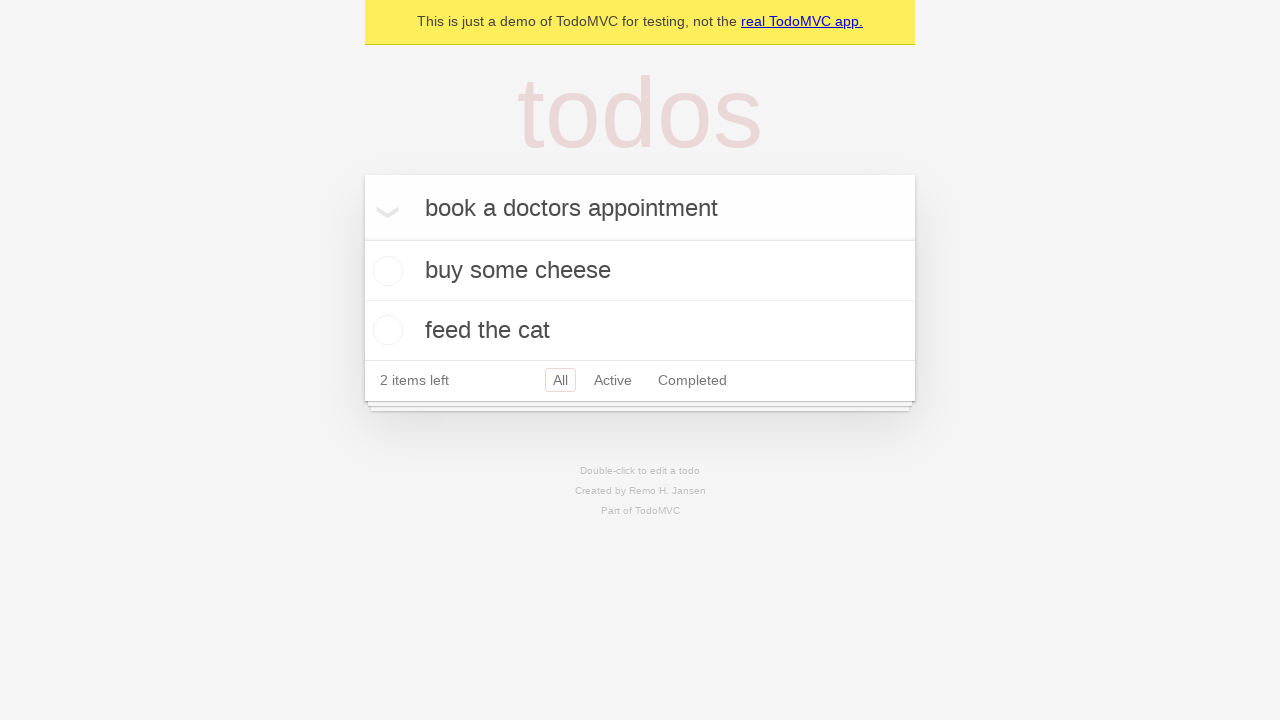

Pressed Enter to create third todo on internal:attr=[placeholder="What needs to be done?"i]
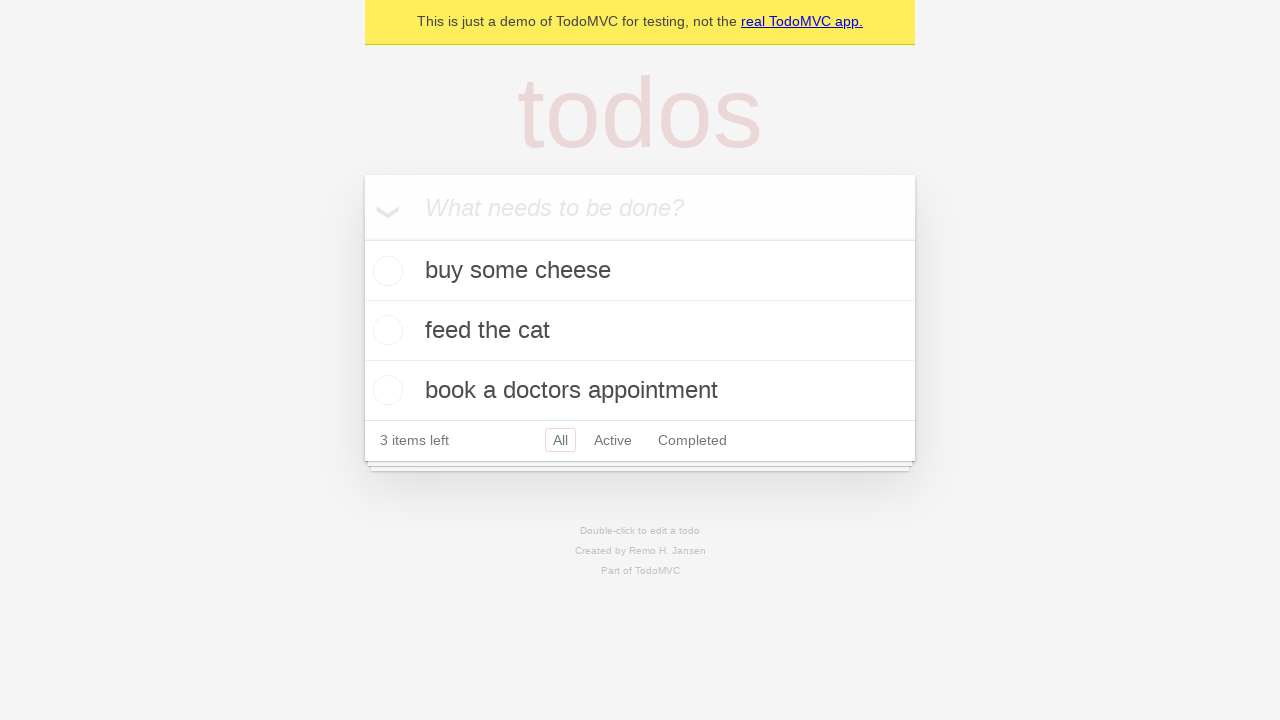

Checked second todo item 'feed the cat' at (385, 330) on internal:testid=[data-testid="todo-item"s] >> nth=1 >> internal:role=checkbox
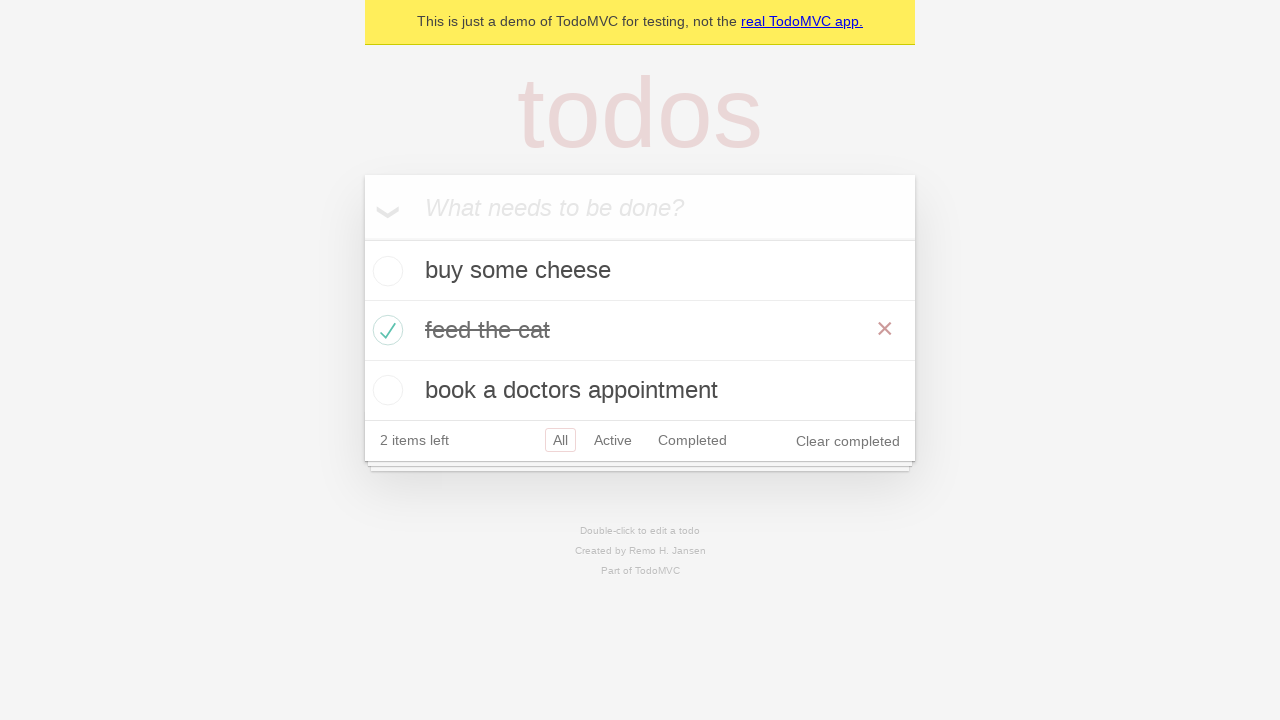

Clicked Completed filter to display only completed items at (692, 440) on internal:role=link[name="Completed"i]
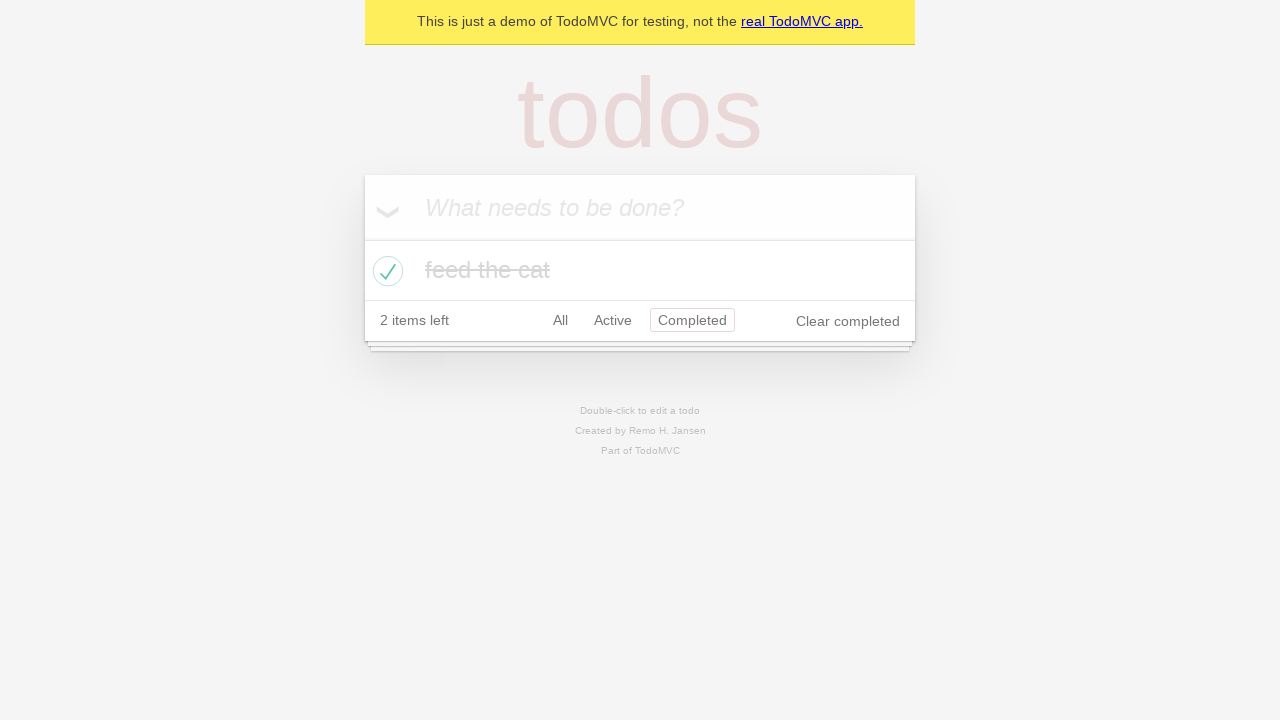

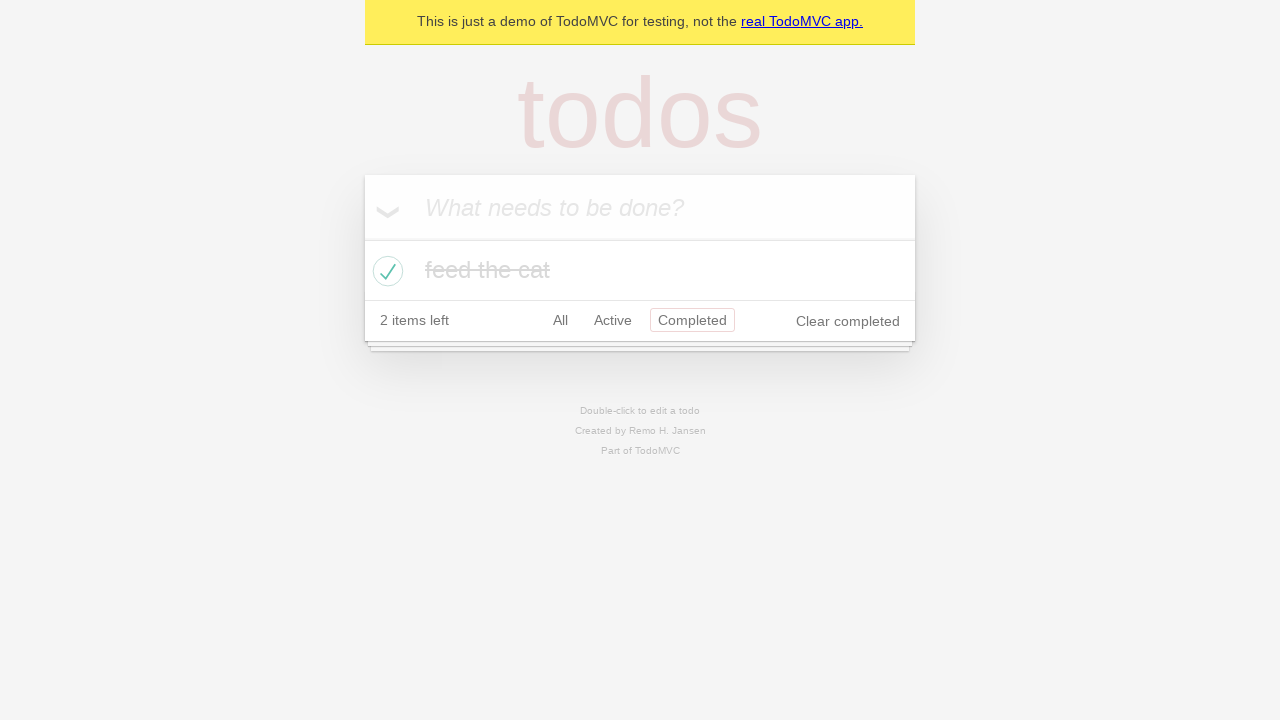